Tests add and delete element functionality by clicking Add Element button, then clicking the Delete button that appears

Starting URL: https://the-internet.herokuapp.com/add_remove_elements/

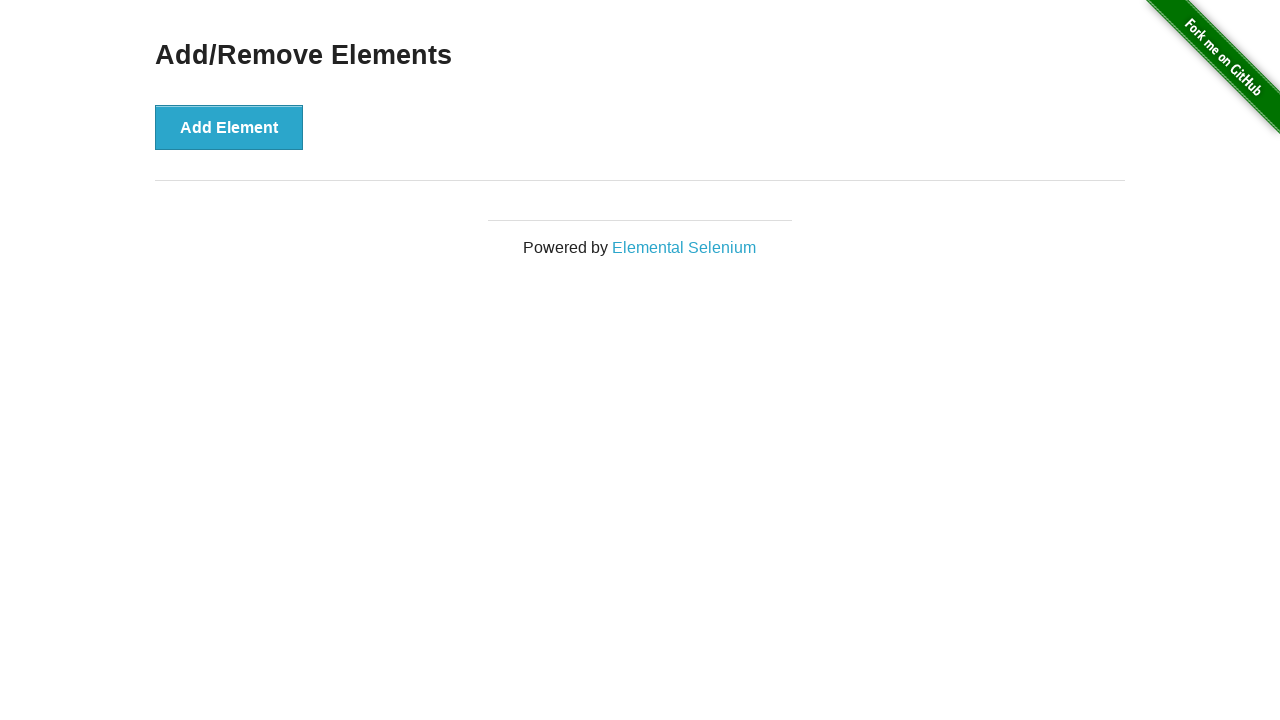

Clicked Add Element button at (229, 127) on xpath=//button[text()='Add Element']
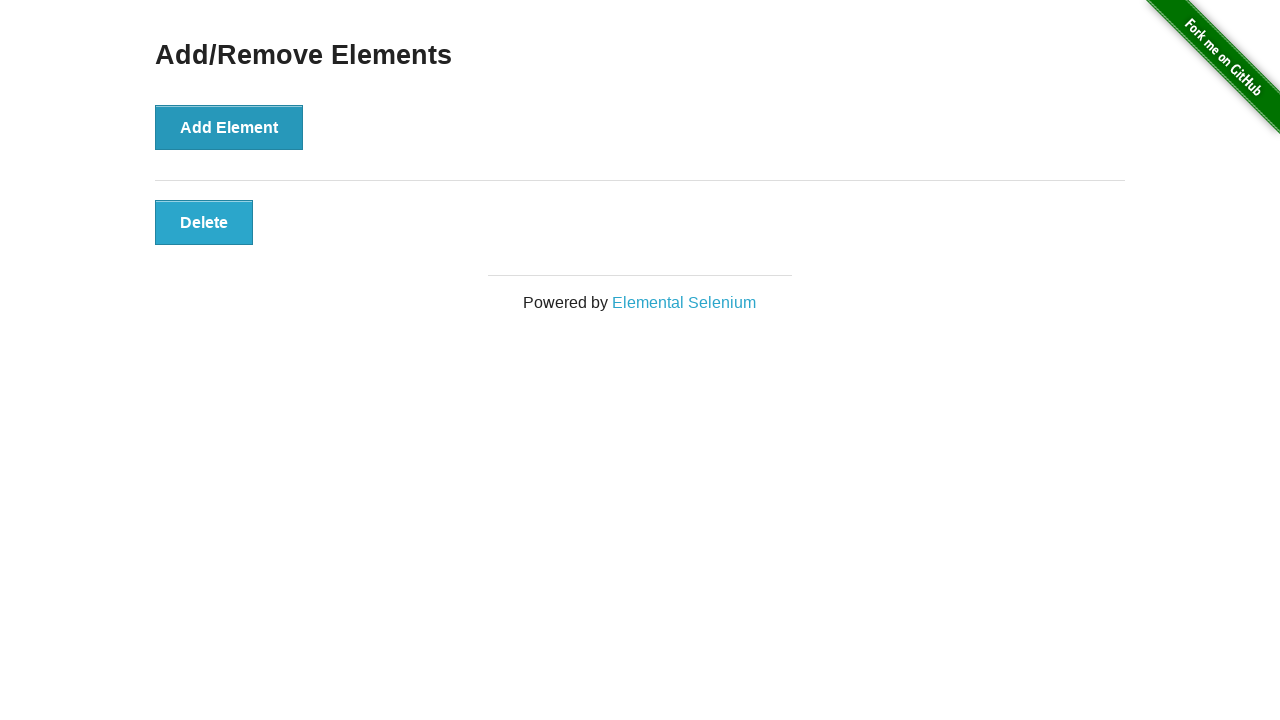

Delete button appeared
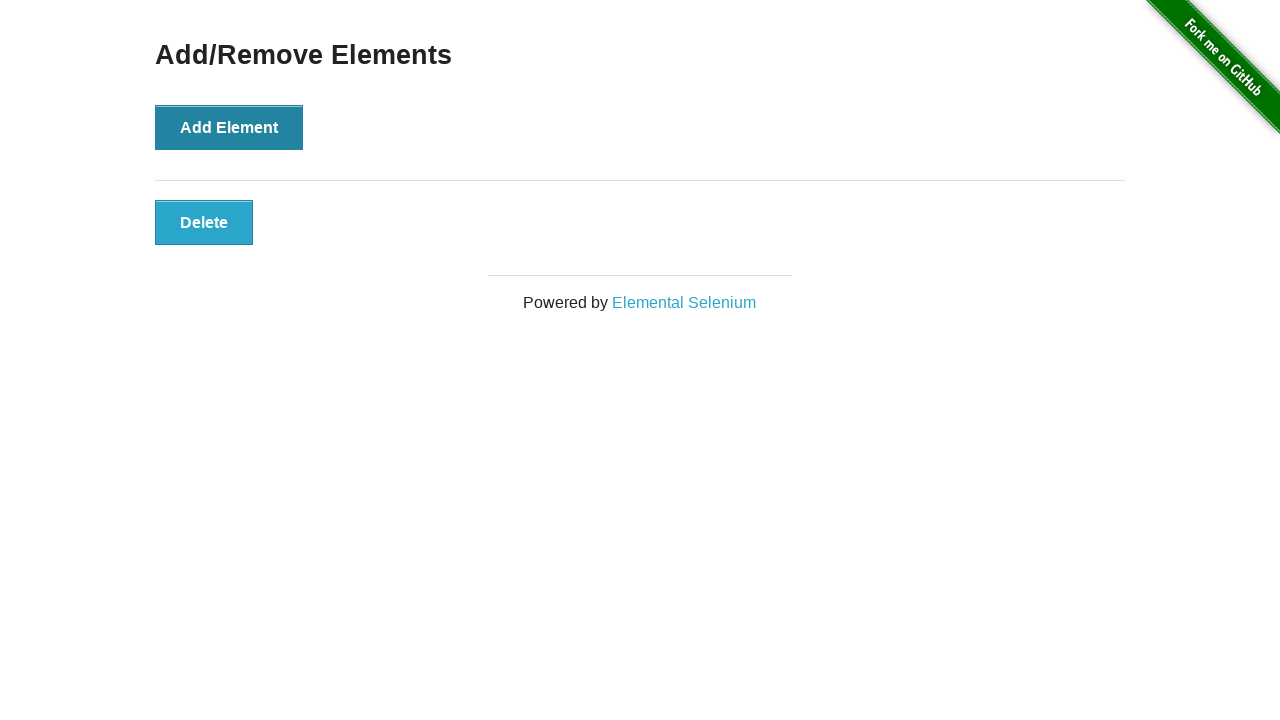

Clicked Delete button at (204, 222) on xpath=//button[text()='Delete']
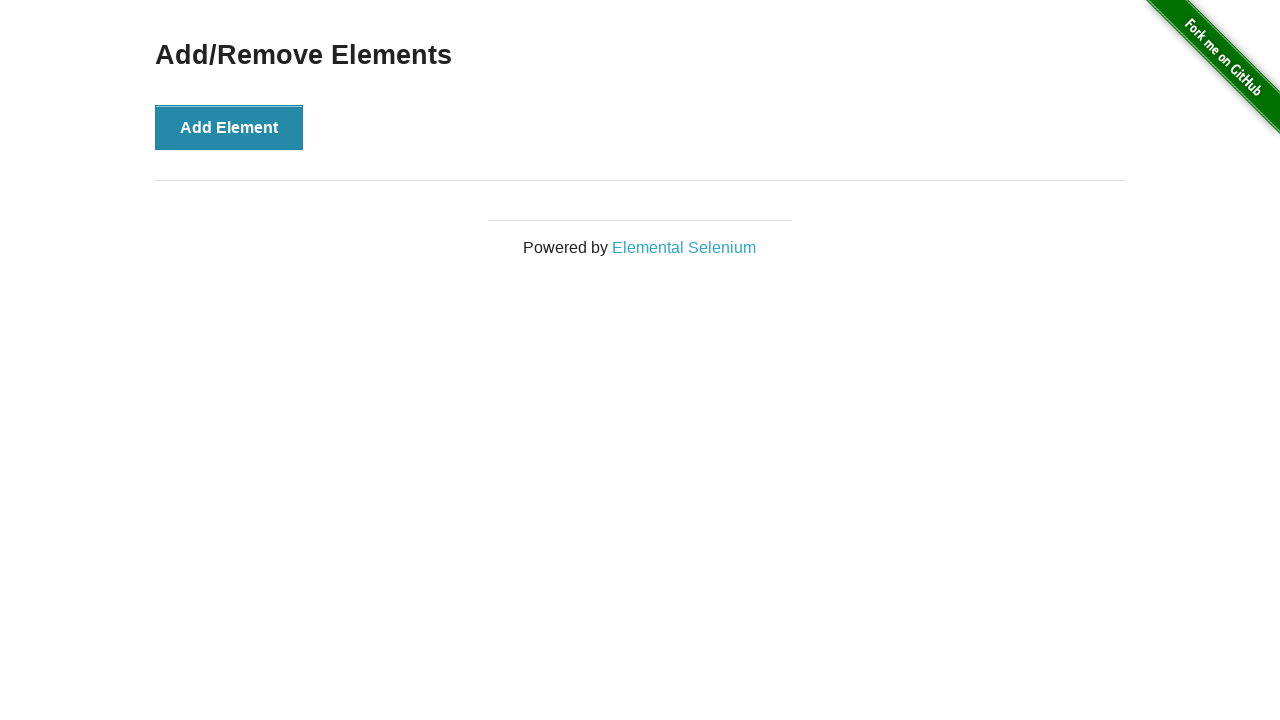

Delete button disappeared, element removed
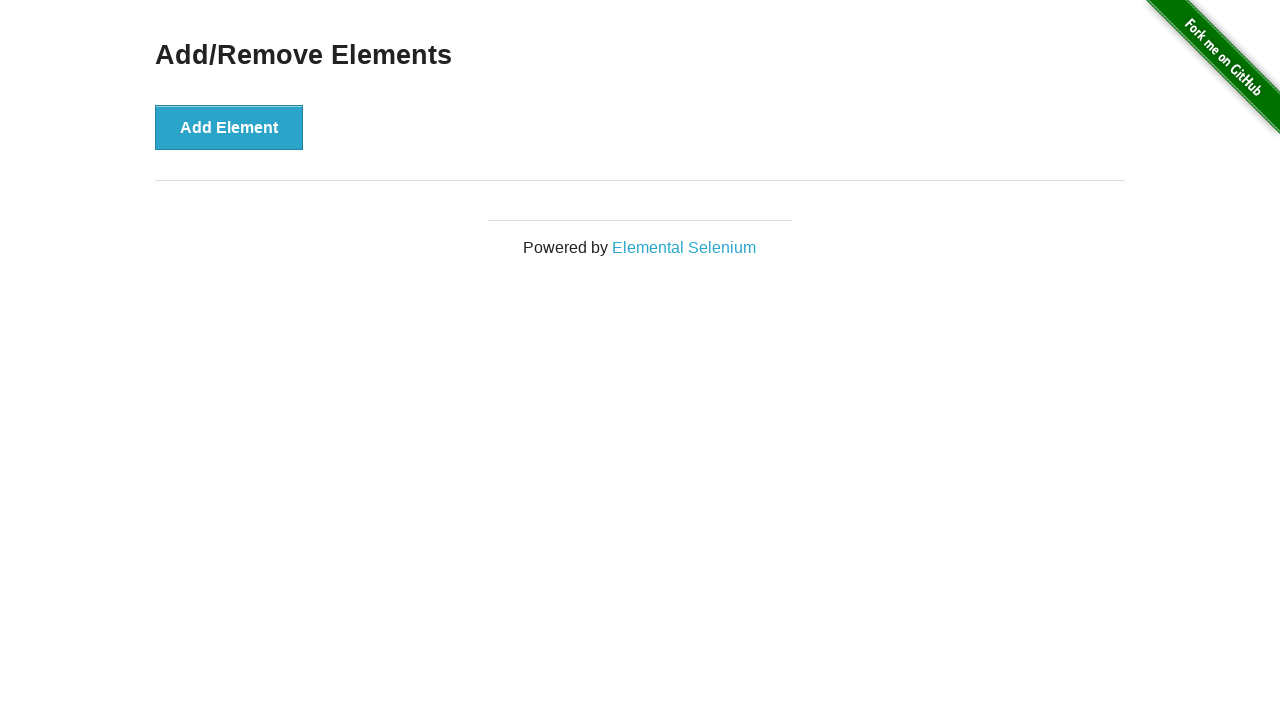

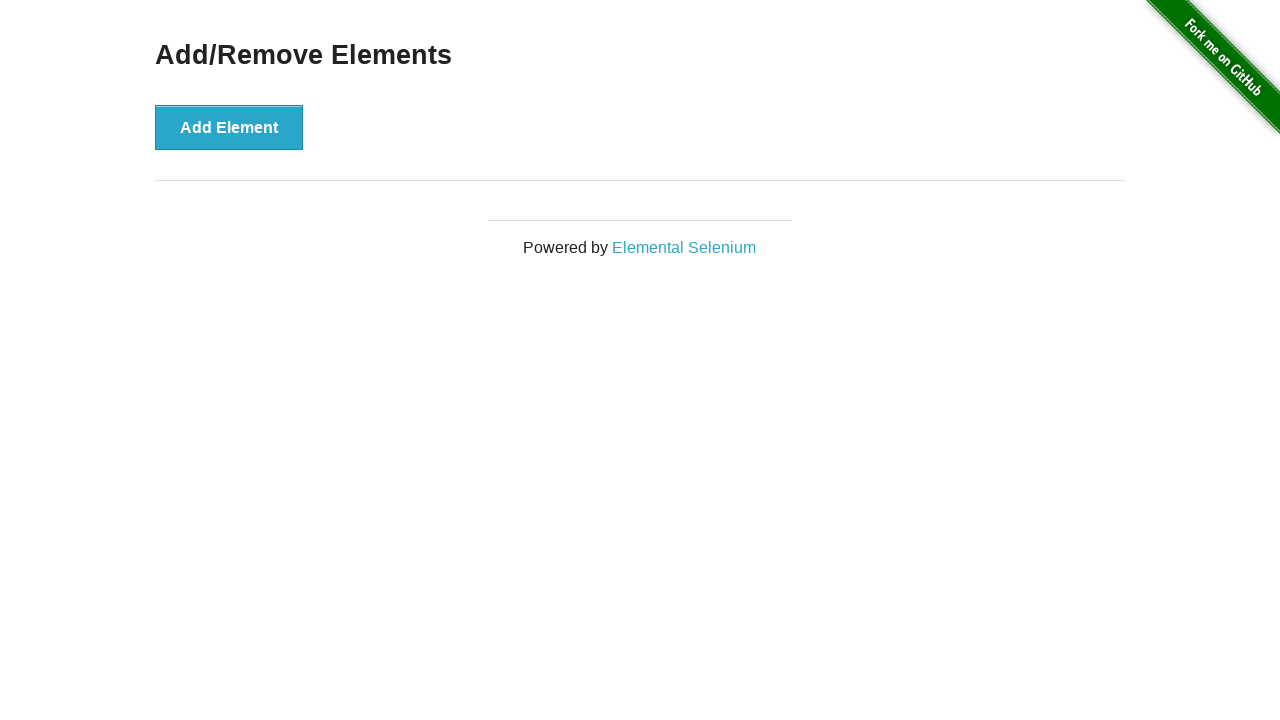